Tests handling of JavaScript dynamic alerts by clicking a button to trigger an alert, accepting it, and verifying the page URL contains expected text.

Starting URL: http://seleniumpractise.blogspot.com/2019/01/alert-demo.html

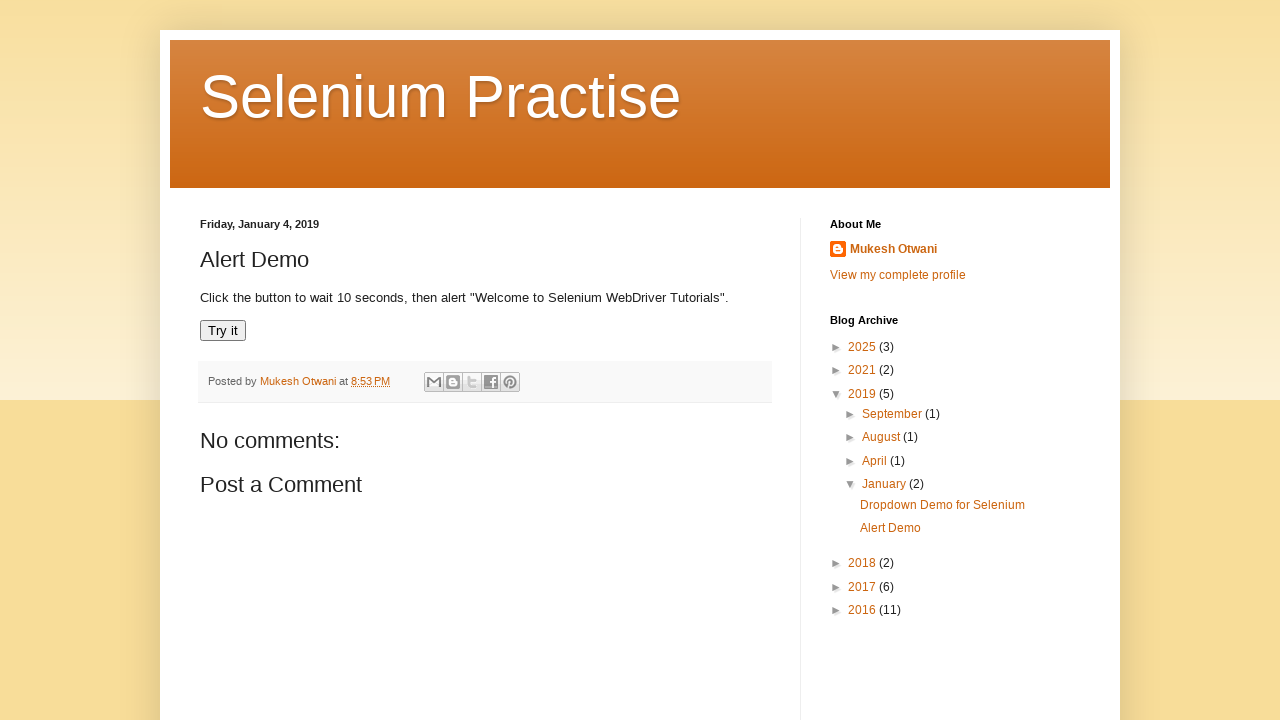

Clicked 'Try it' button to trigger JavaScript alert at (223, 331) on xpath=//button[text()='Try it']
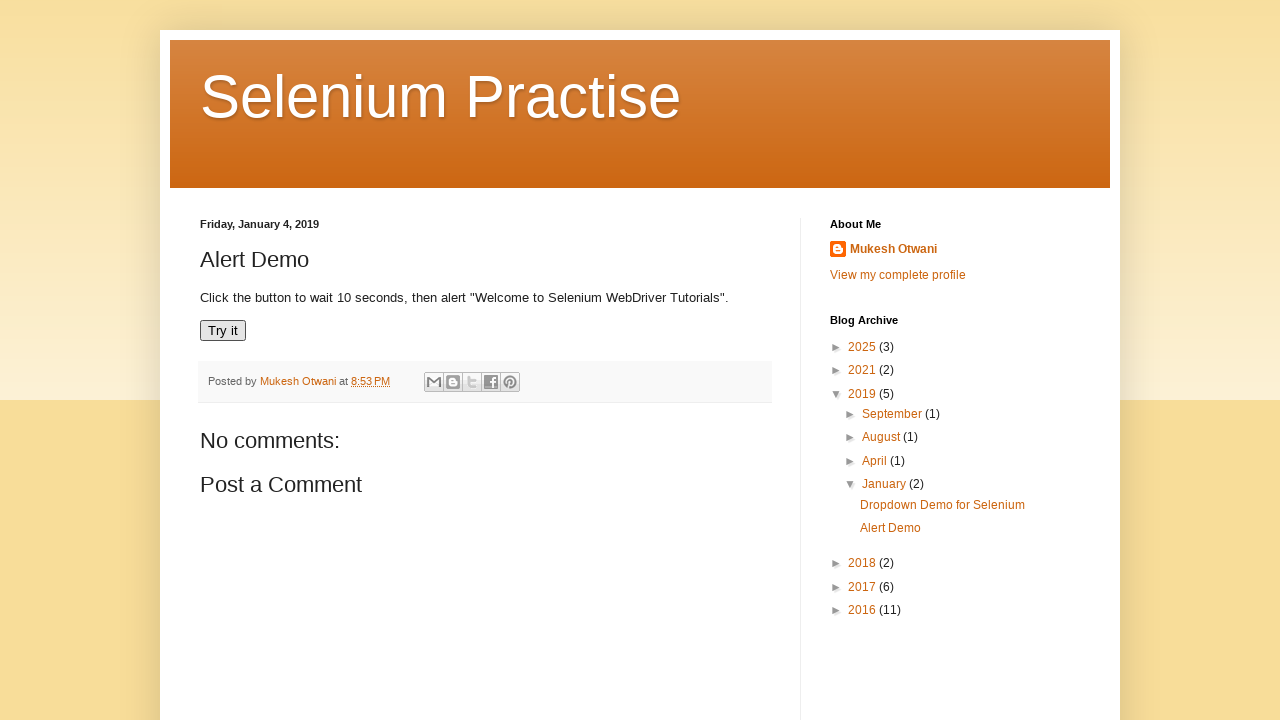

Set up dialog handler to accept alerts
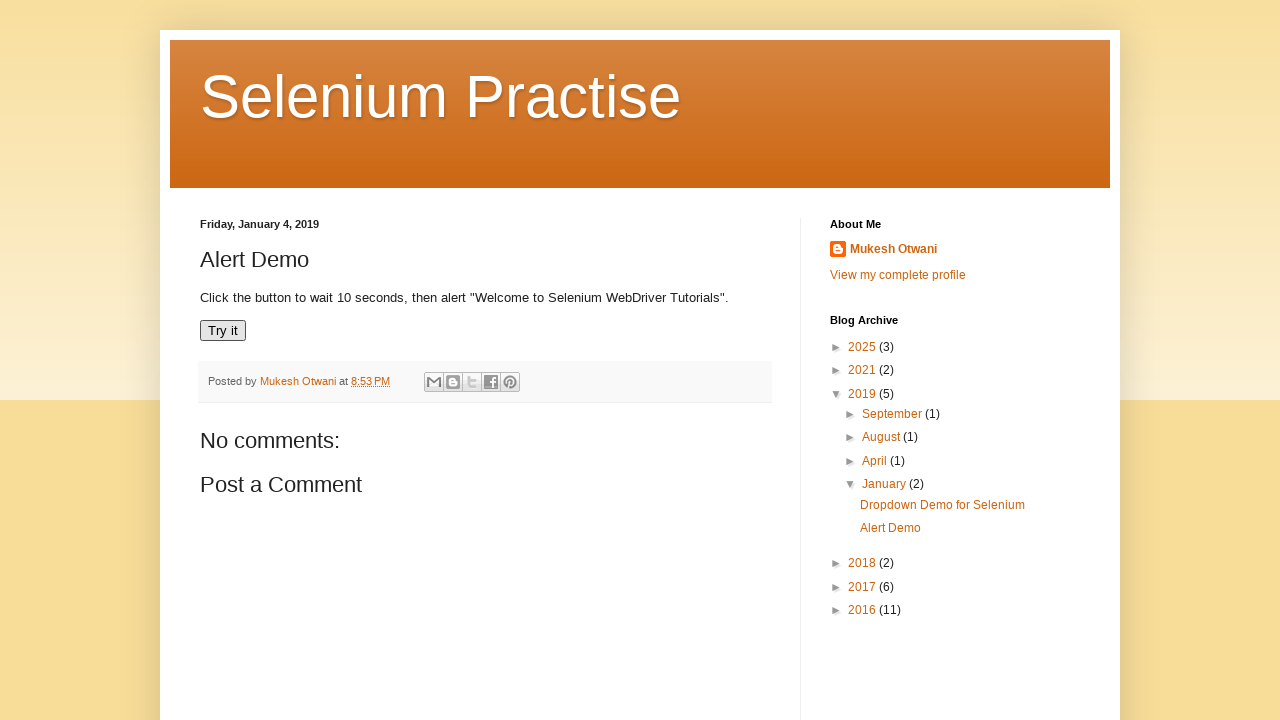

Waited 2 seconds for page to update after alert acceptance
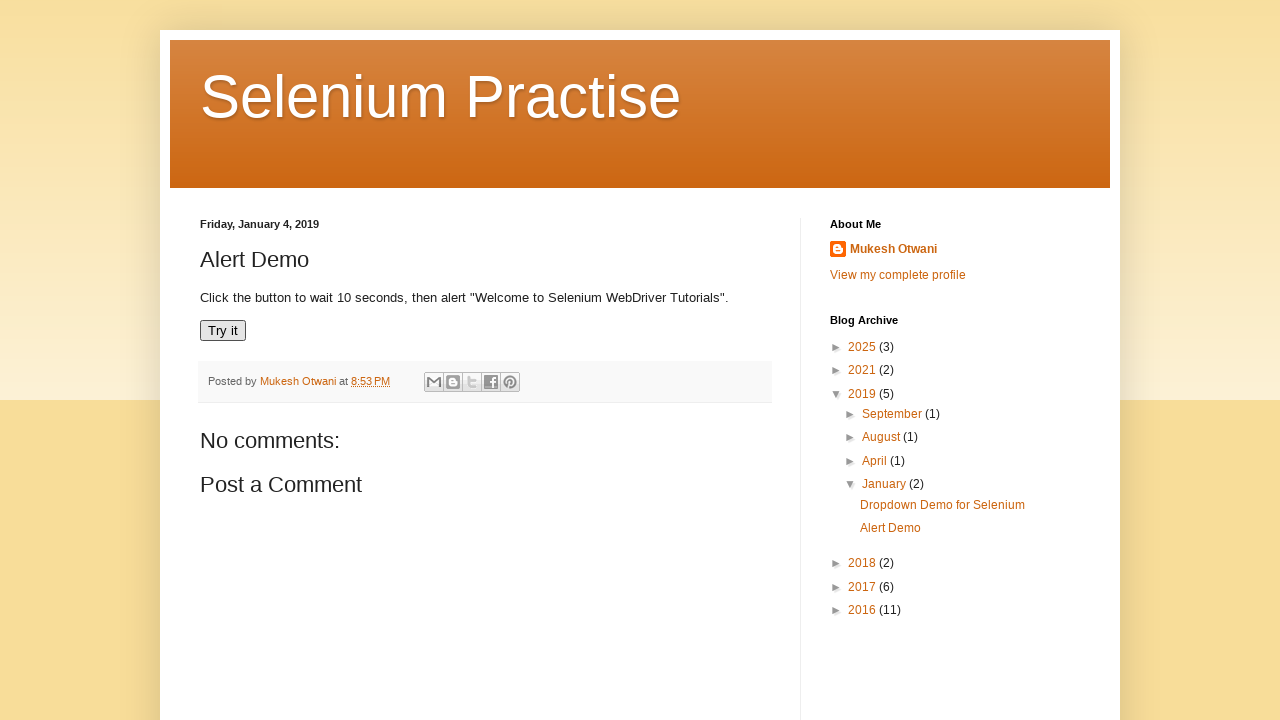

Set up one-time dialog handler before clicking button
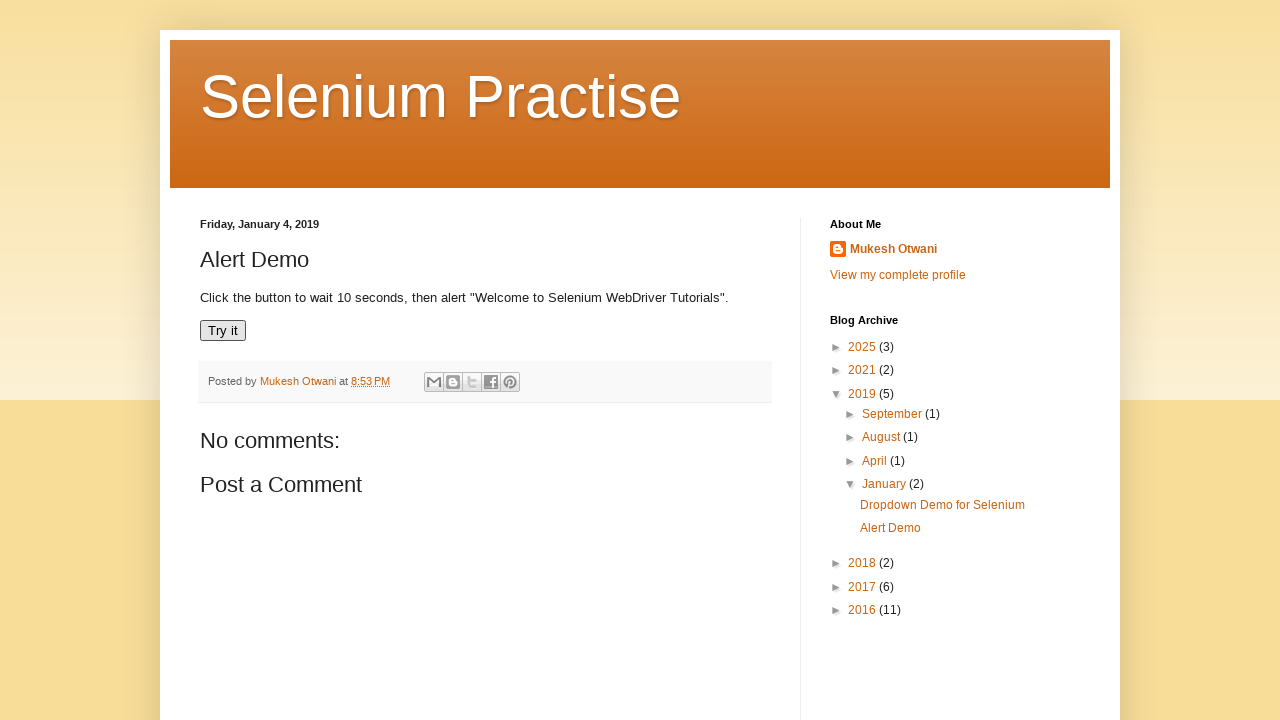

Clicked 'Try it' button to trigger alert with handler ready at (223, 331) on xpath=//button[text()='Try it']
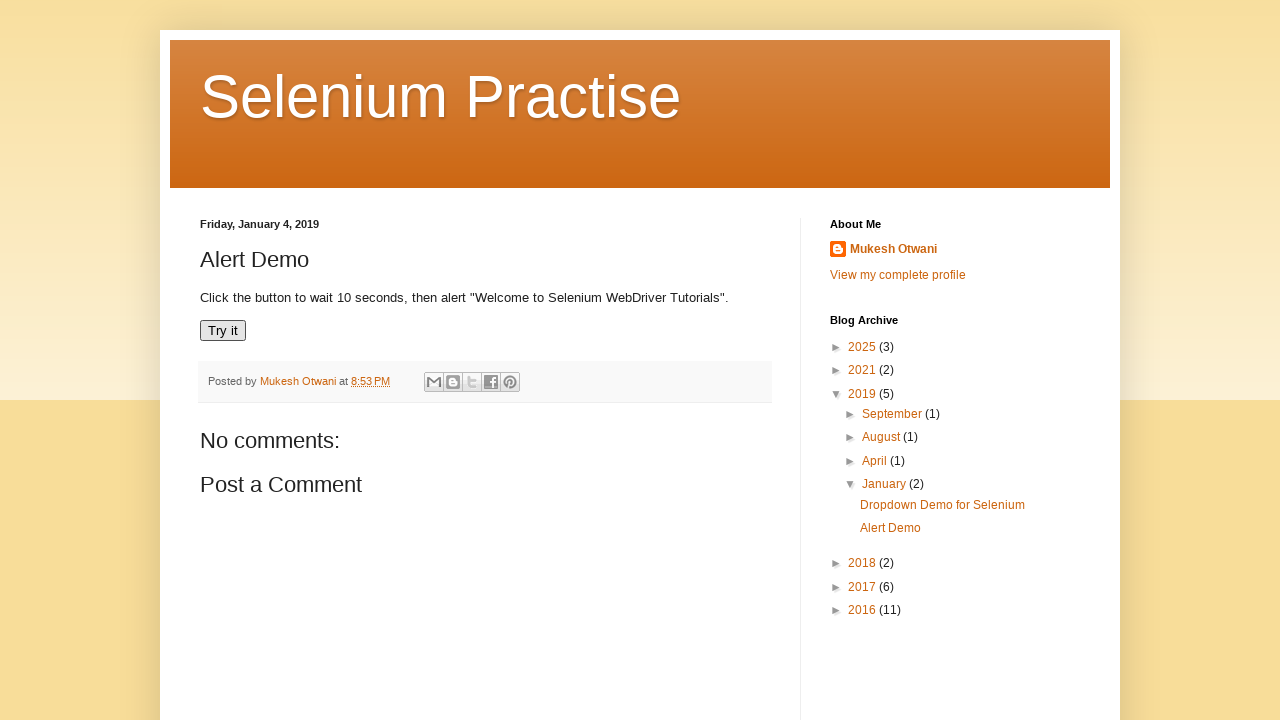

Verified page URL contains 'selenium'
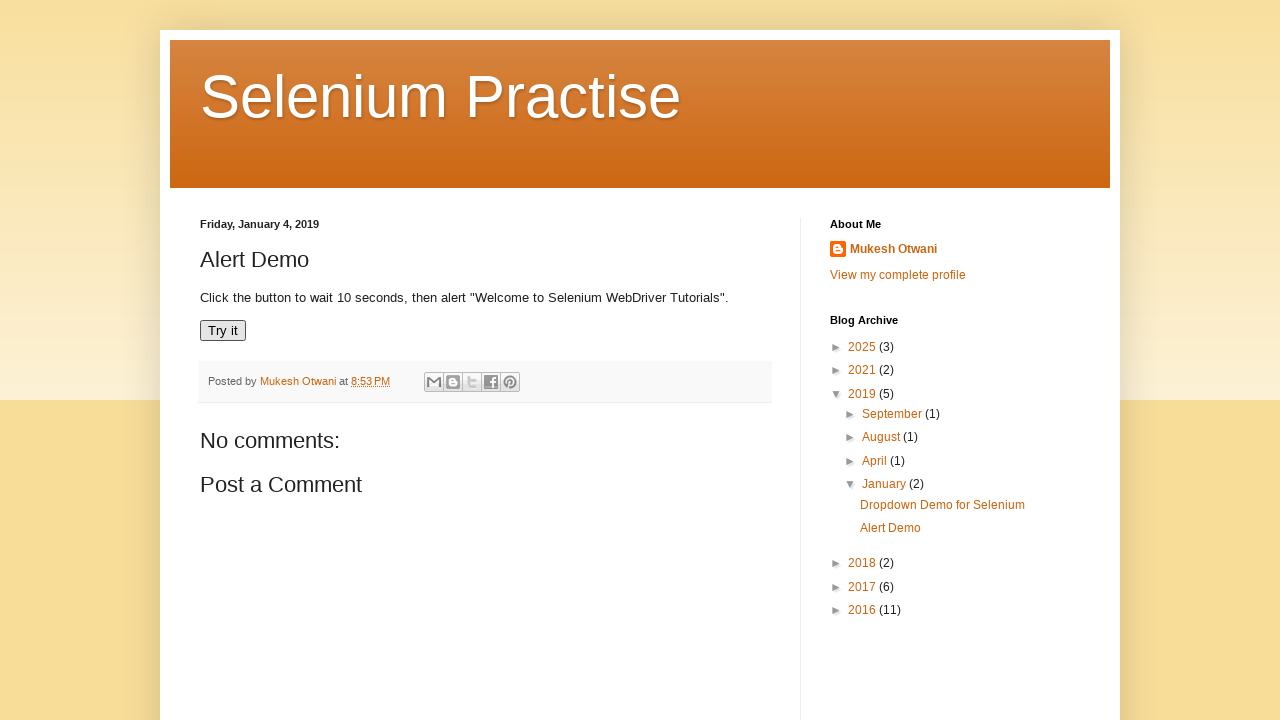

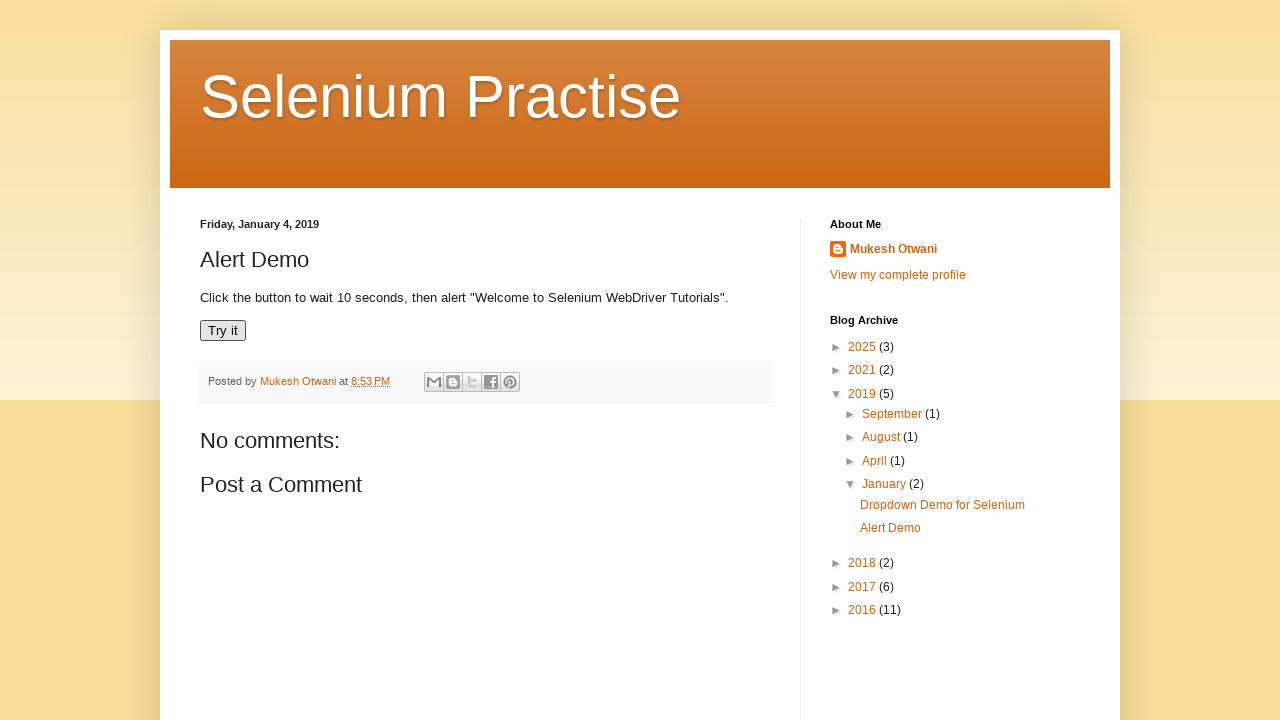